Tests AJAX functionality by clicking a button and waiting for data to load dynamically

Starting URL: http://uitestingplayground.com/ajax

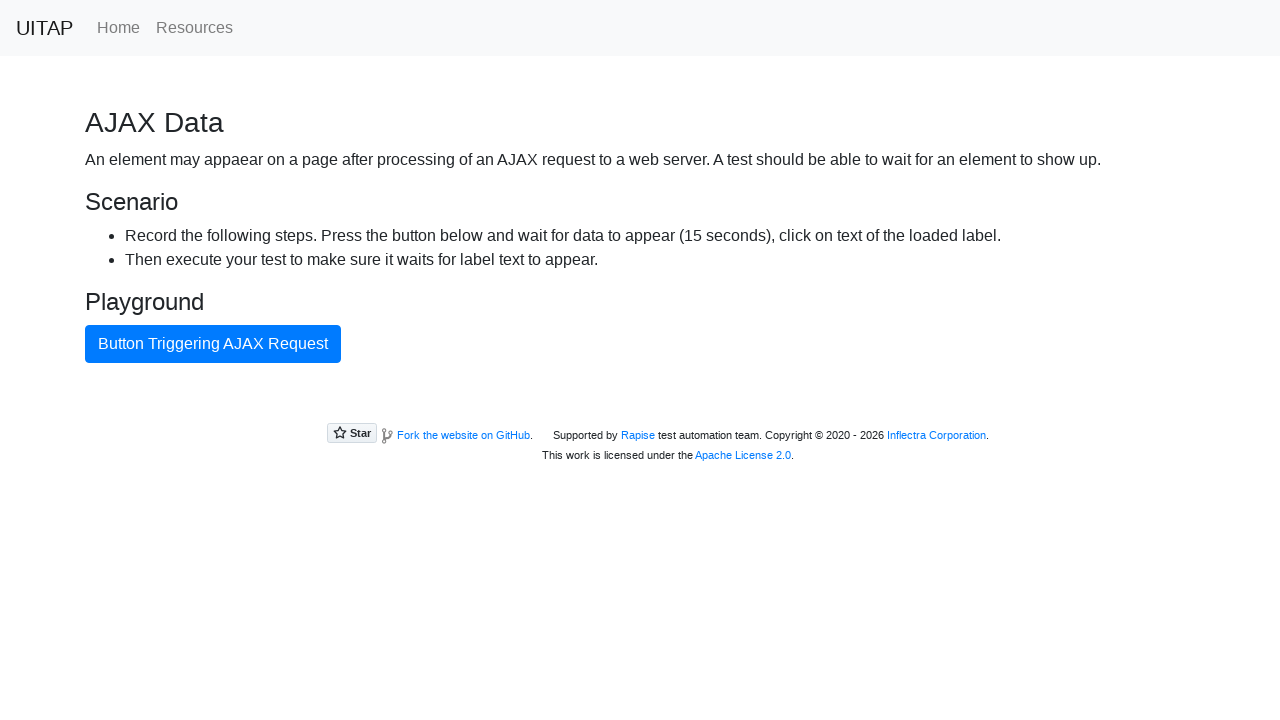

Clicked button to trigger AJAX request at (213, 344) on button.btn
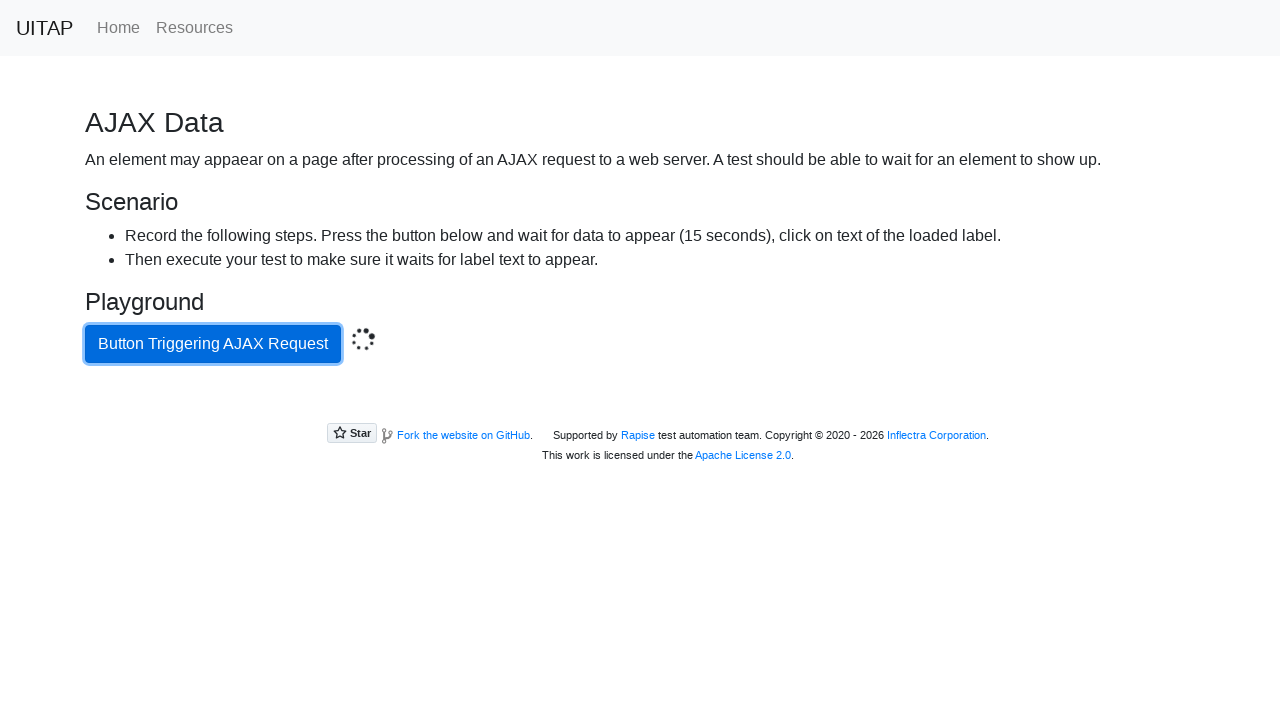

AJAX response loaded with success message
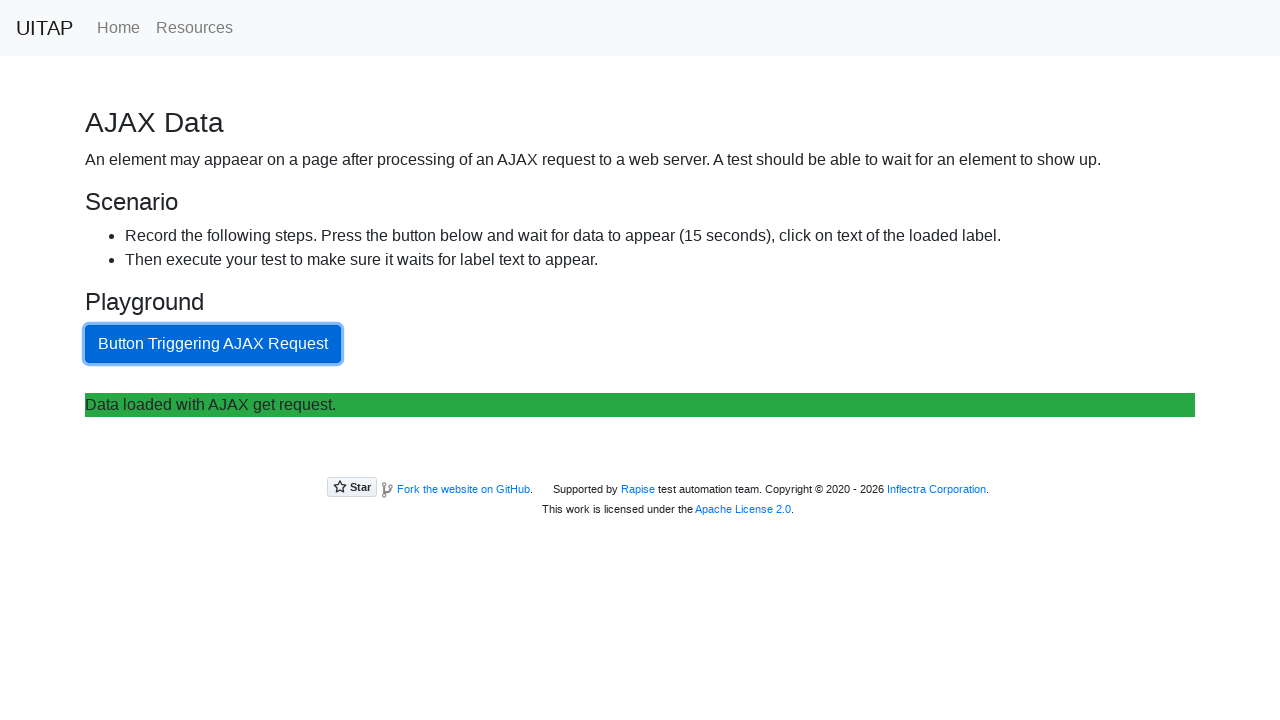

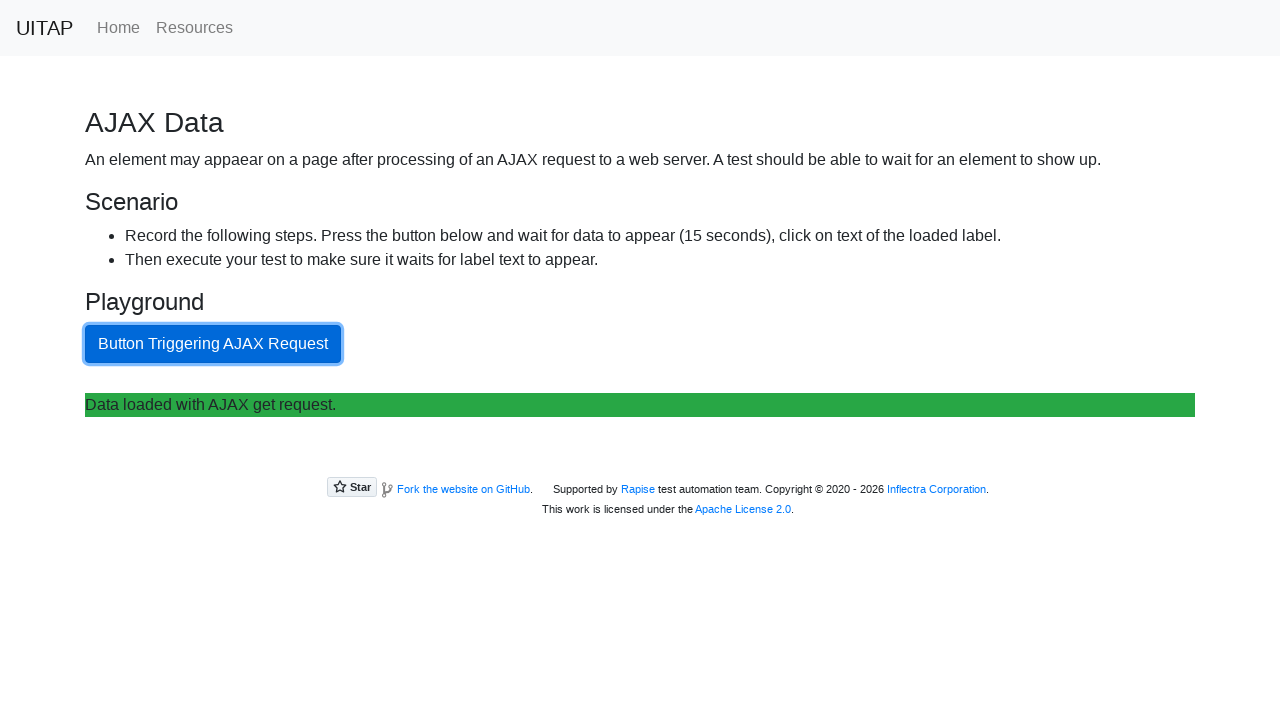